Tests W3Schools window.open() demo by clicking "Try it Yourself" link, switching to the iframe in the new window, and clicking the button to open a popup window

Starting URL: https://www.w3schools.com/jsref/met_win_open.asp

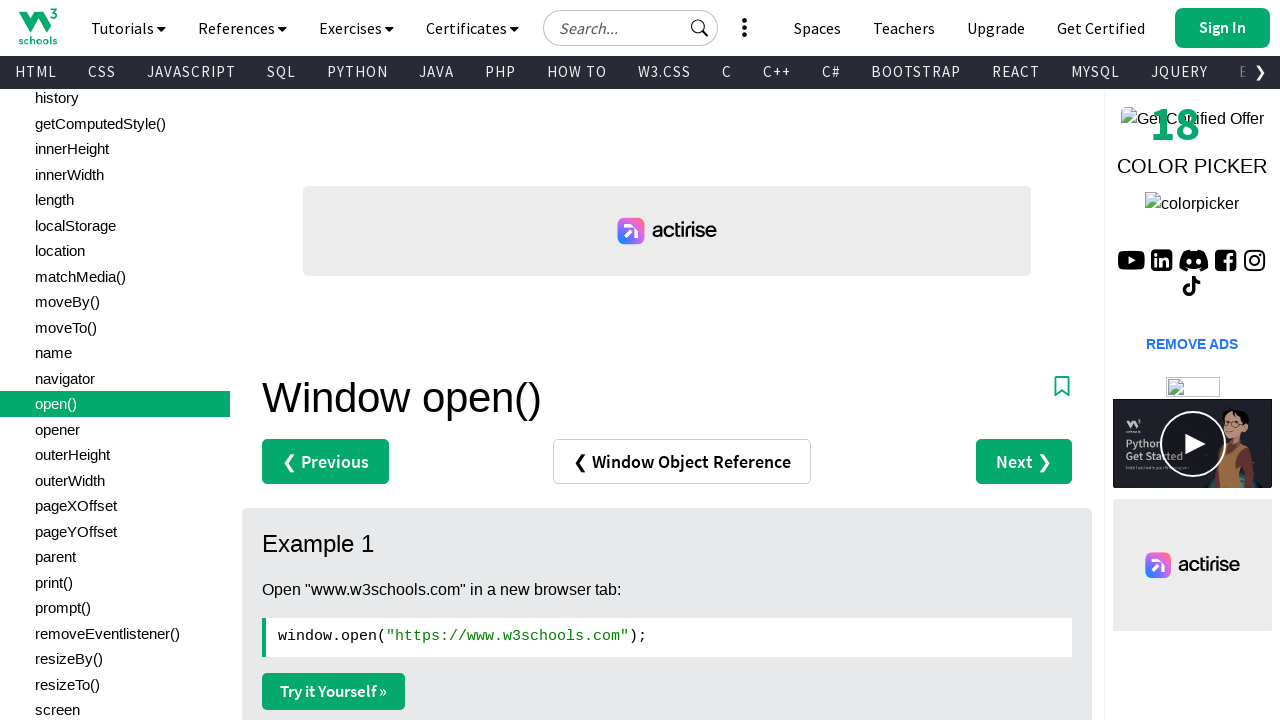

Clicked 'Try it Yourself »' link to open new window at (334, 691) on text='Try it Yourself »'
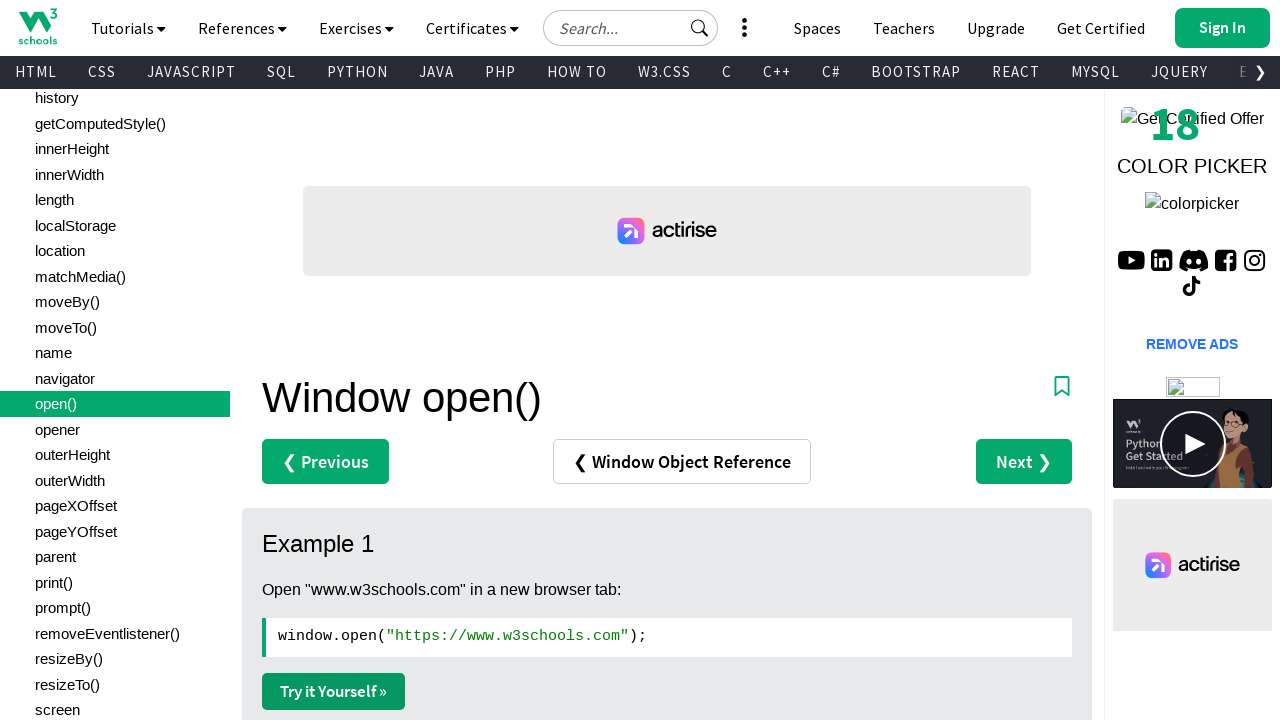

New page/window opened and captured
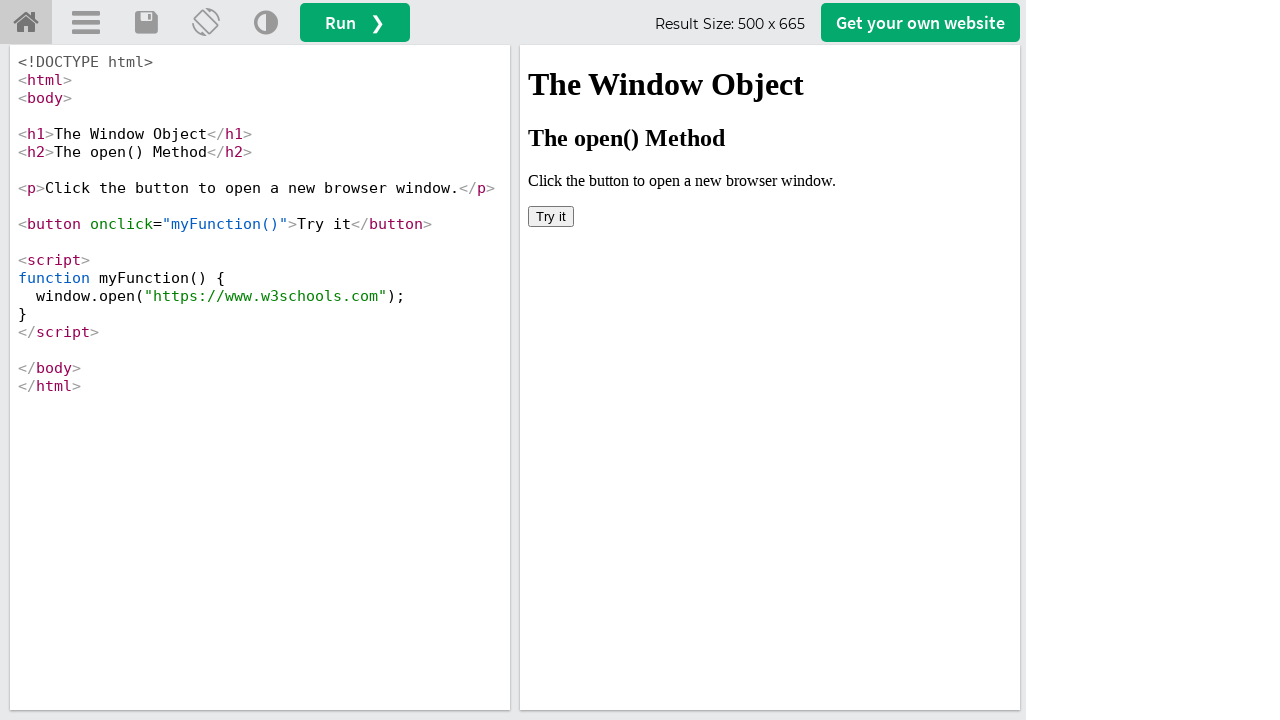

New page loaded successfully
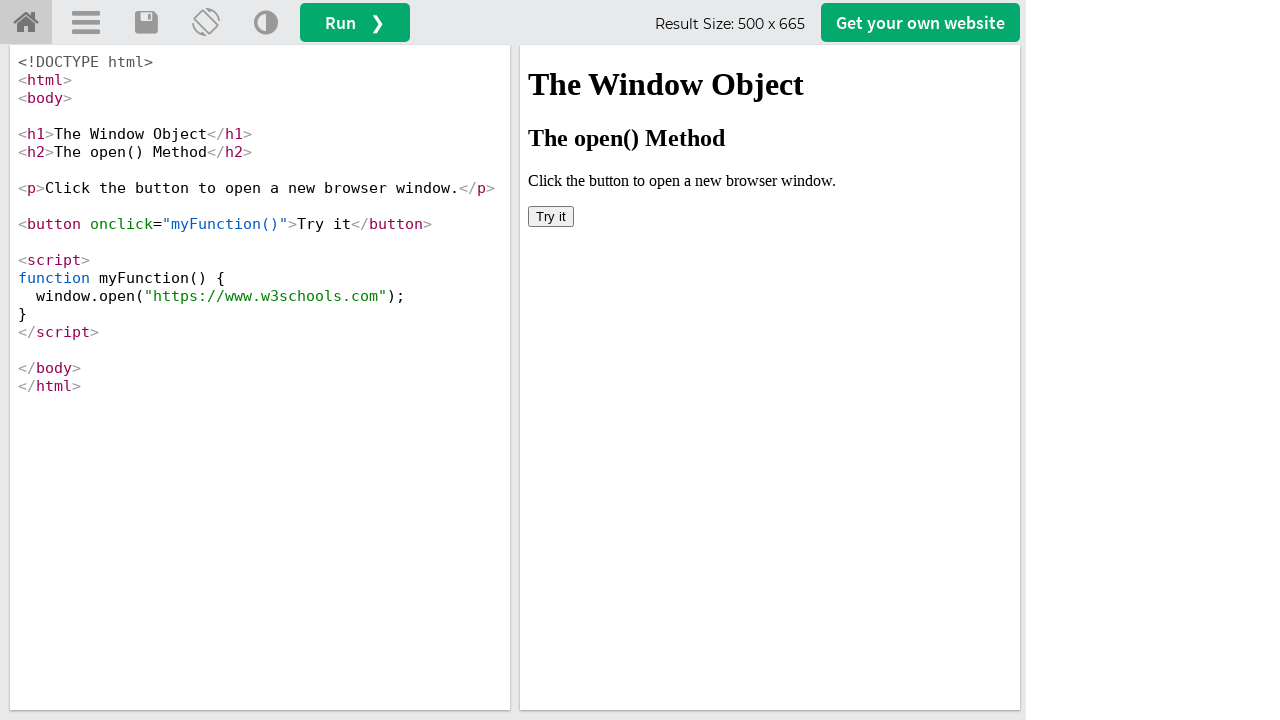

Switched to iframeResult and clicked 'Try it' button to open popup at (551, 216) on button:has-text('Try it')
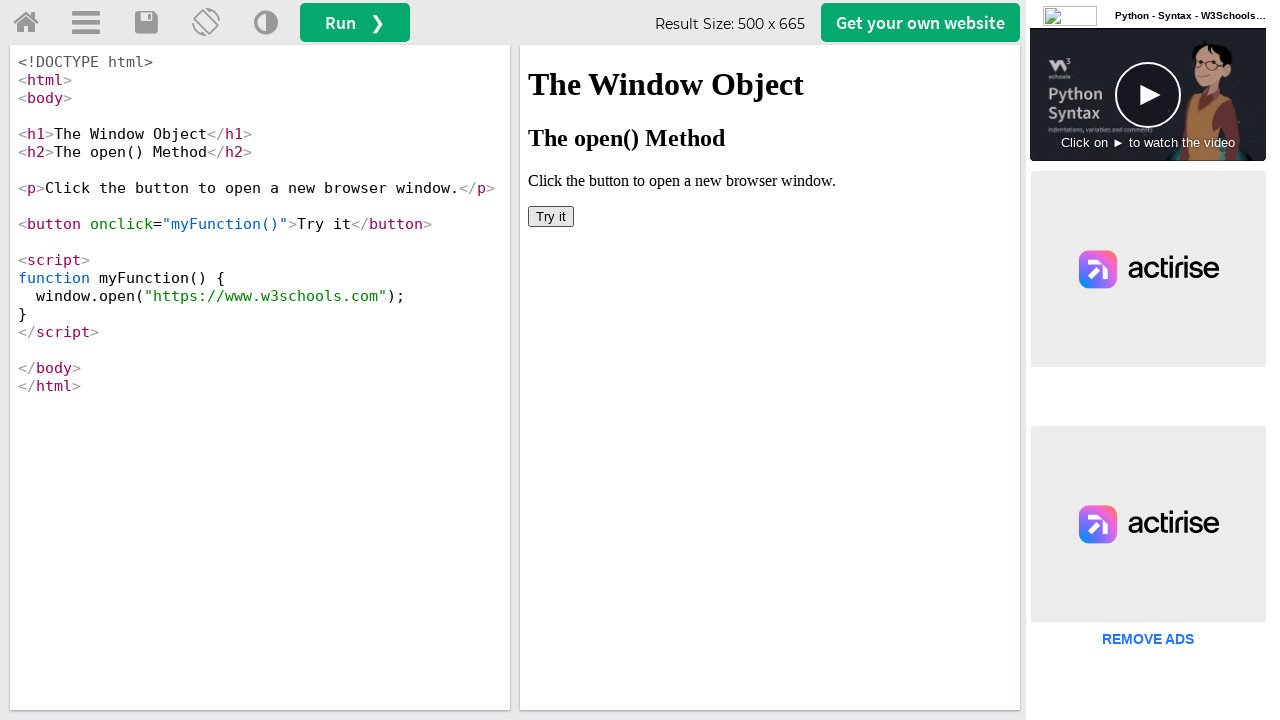

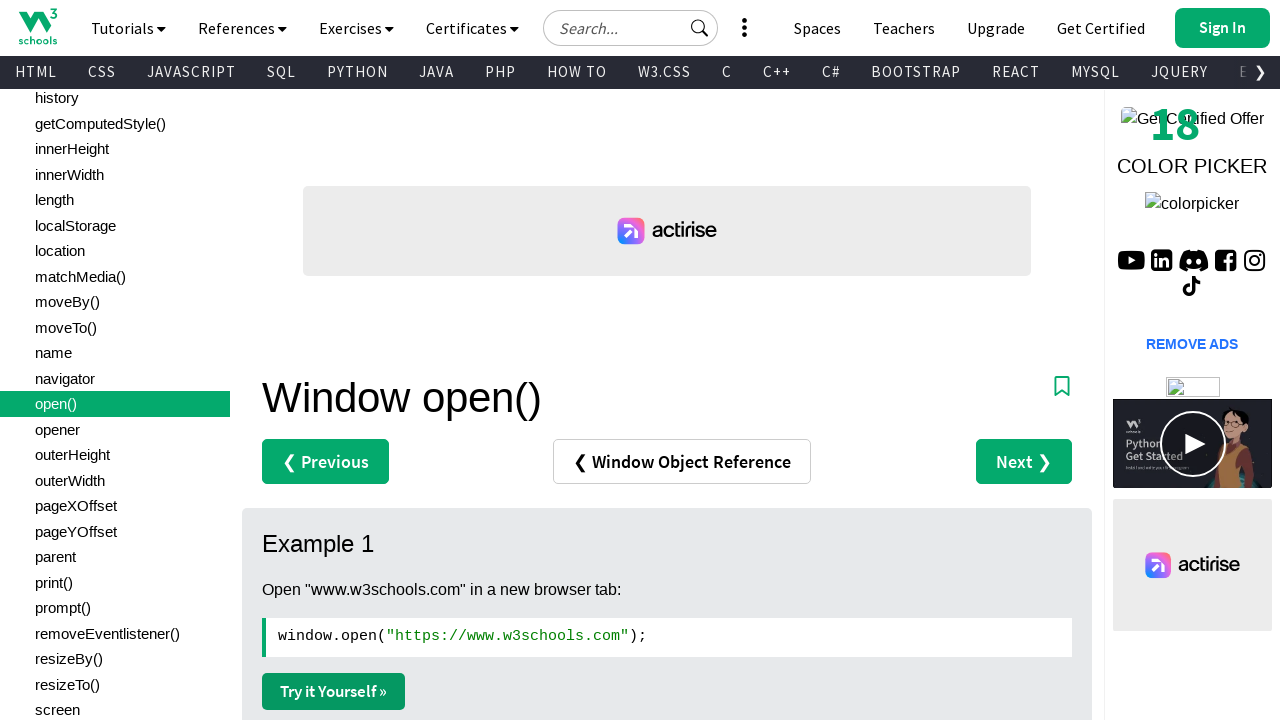